Tests that clicking Clear completed removes completed items from the list

Starting URL: https://demo.playwright.dev/todomvc

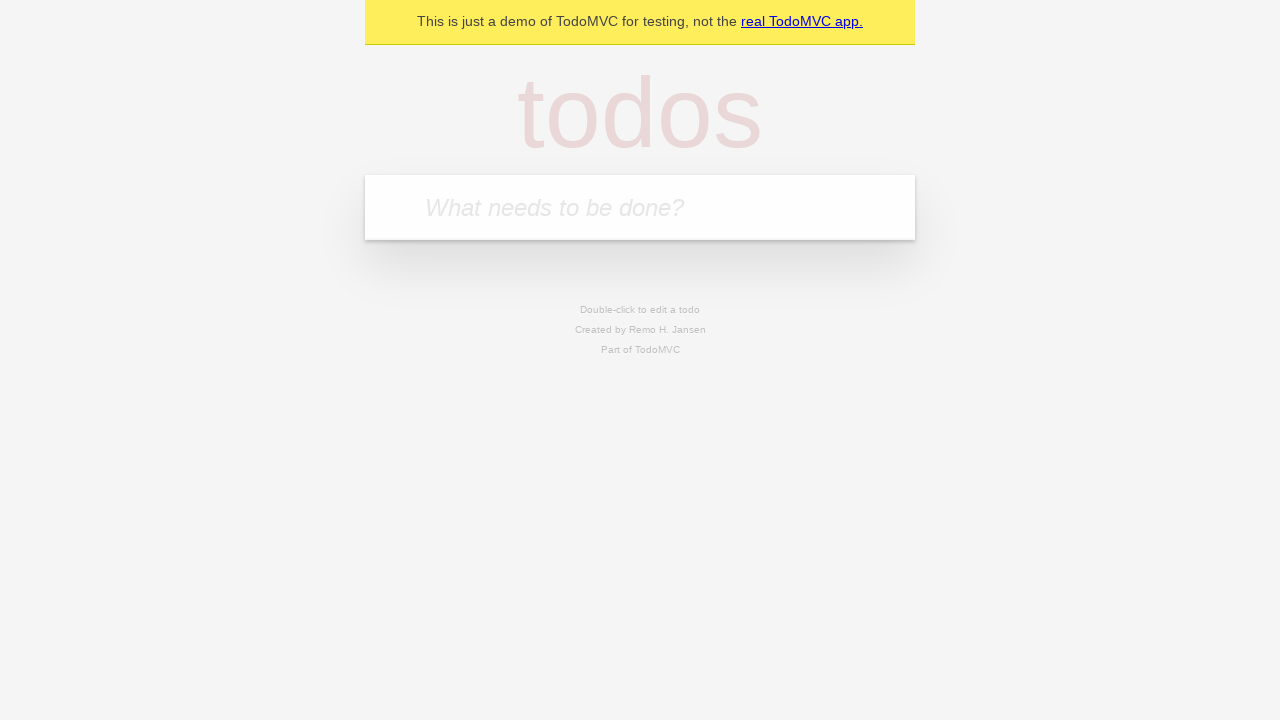

Filled todo input with 'buy some cheese' on internal:attr=[placeholder="What needs to be done?"i]
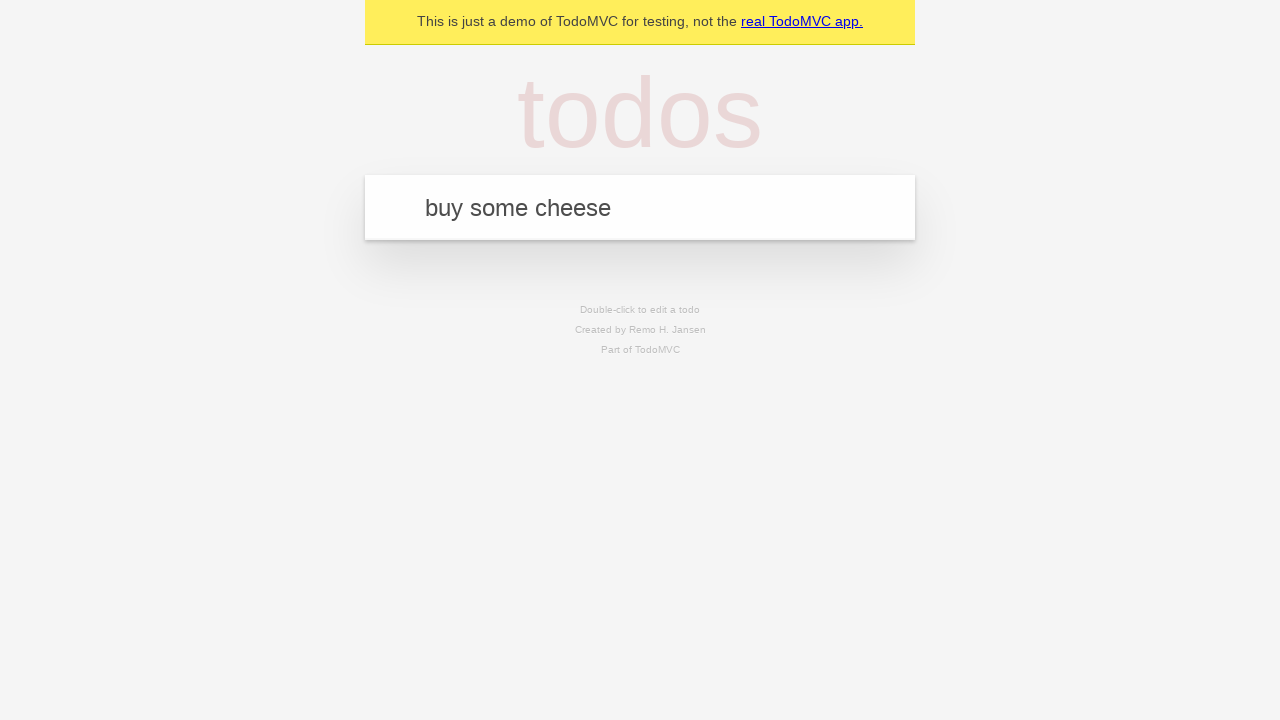

Pressed Enter to add 'buy some cheese' to the todo list on internal:attr=[placeholder="What needs to be done?"i]
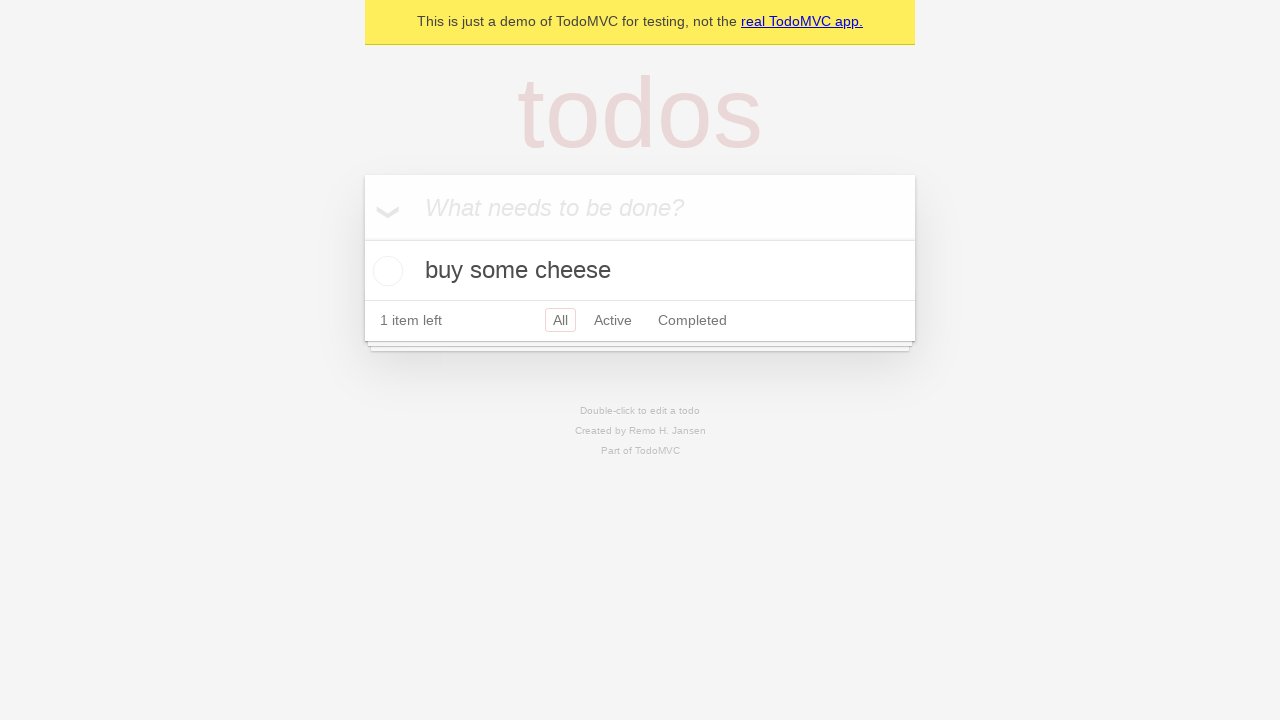

Filled todo input with 'feed the cat' on internal:attr=[placeholder="What needs to be done?"i]
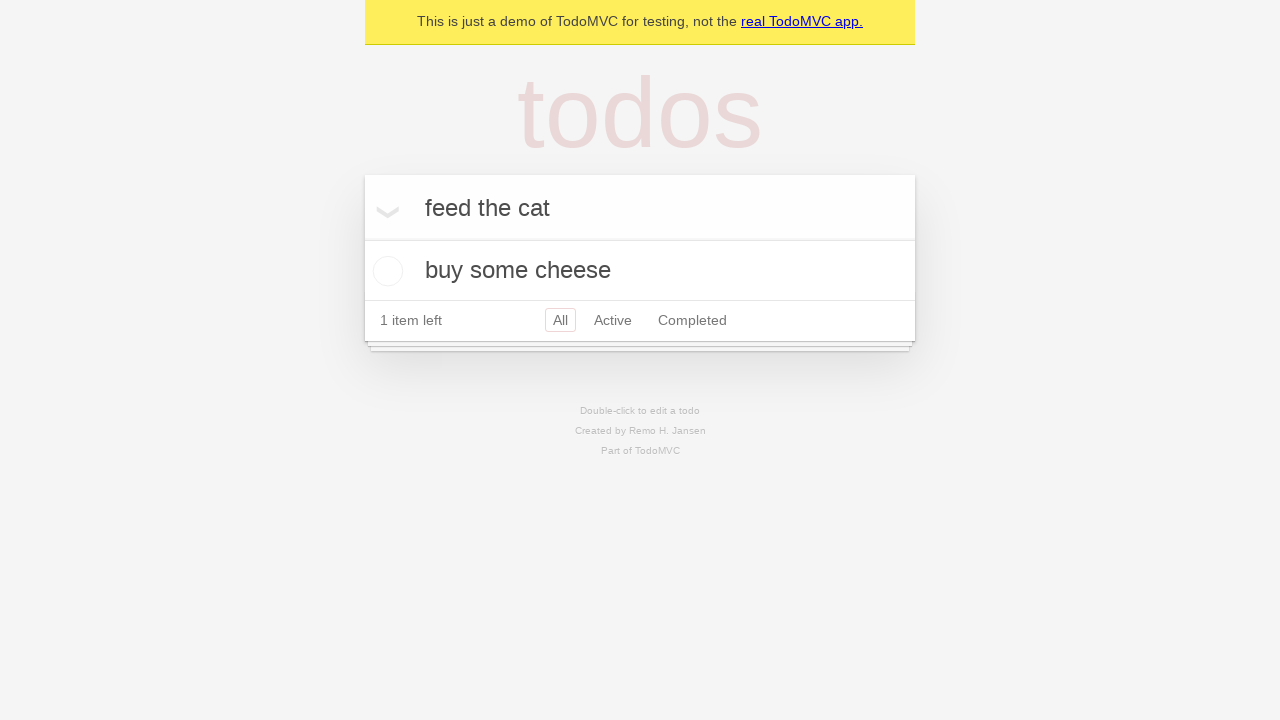

Pressed Enter to add 'feed the cat' to the todo list on internal:attr=[placeholder="What needs to be done?"i]
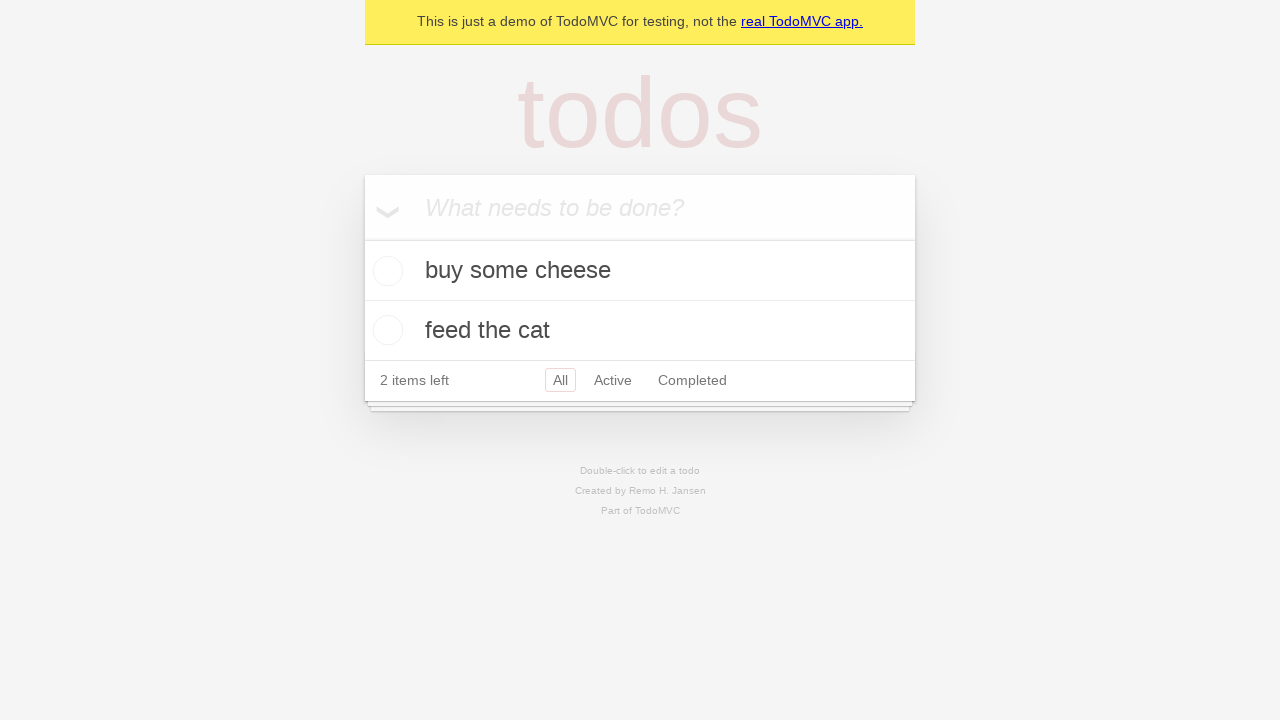

Filled todo input with 'book a doctors appointment' on internal:attr=[placeholder="What needs to be done?"i]
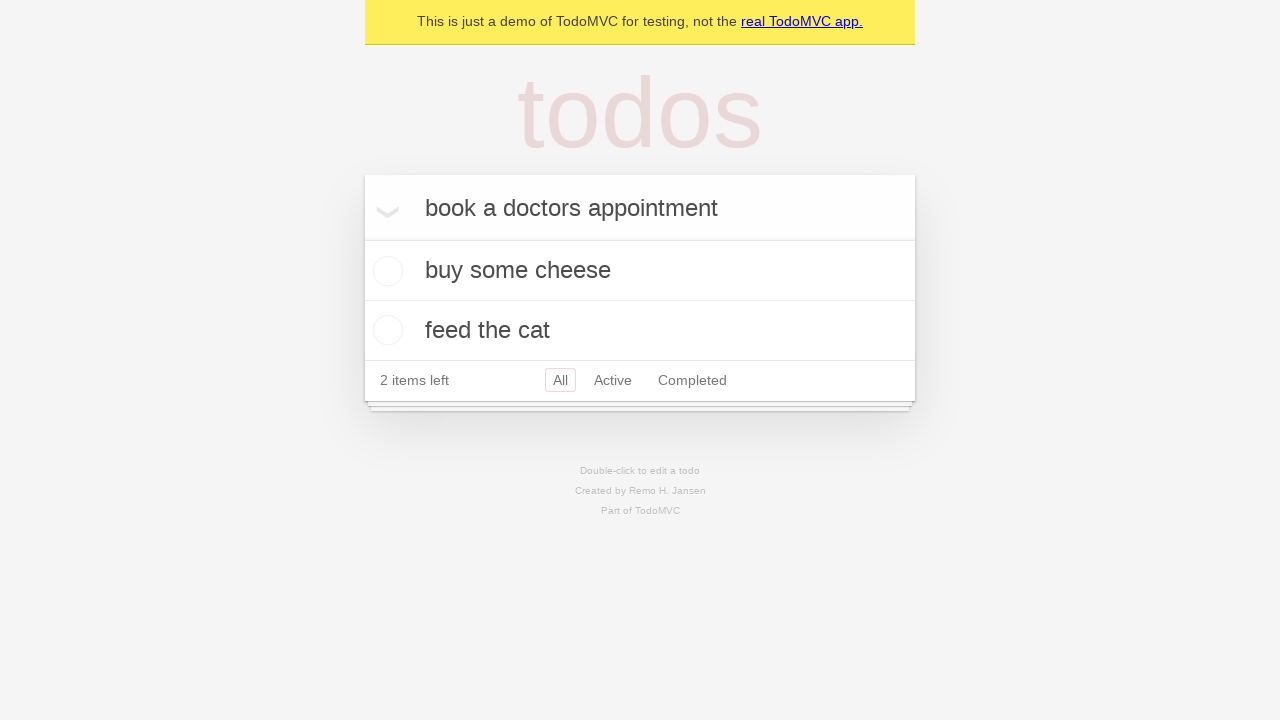

Pressed Enter to add 'book a doctors appointment' to the todo list on internal:attr=[placeholder="What needs to be done?"i]
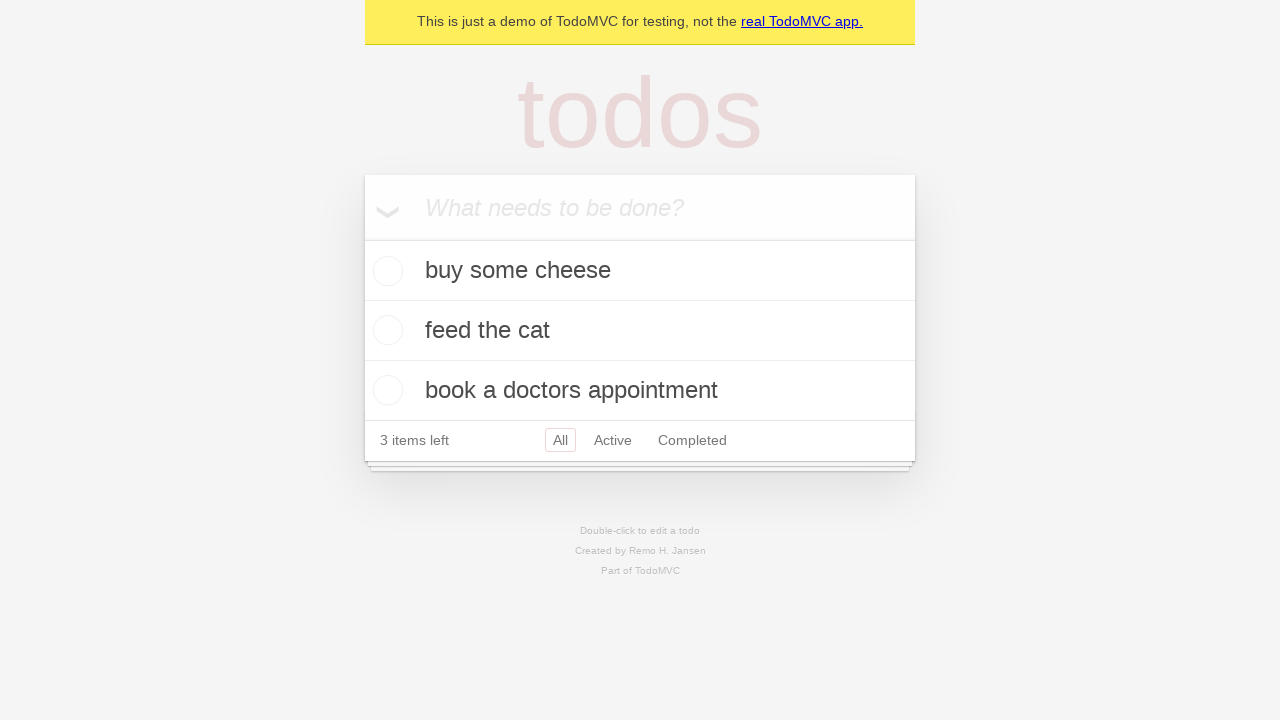

Checked the second todo item (feed the cat) at (385, 330) on internal:testid=[data-testid="todo-item"s] >> nth=1 >> internal:role=checkbox
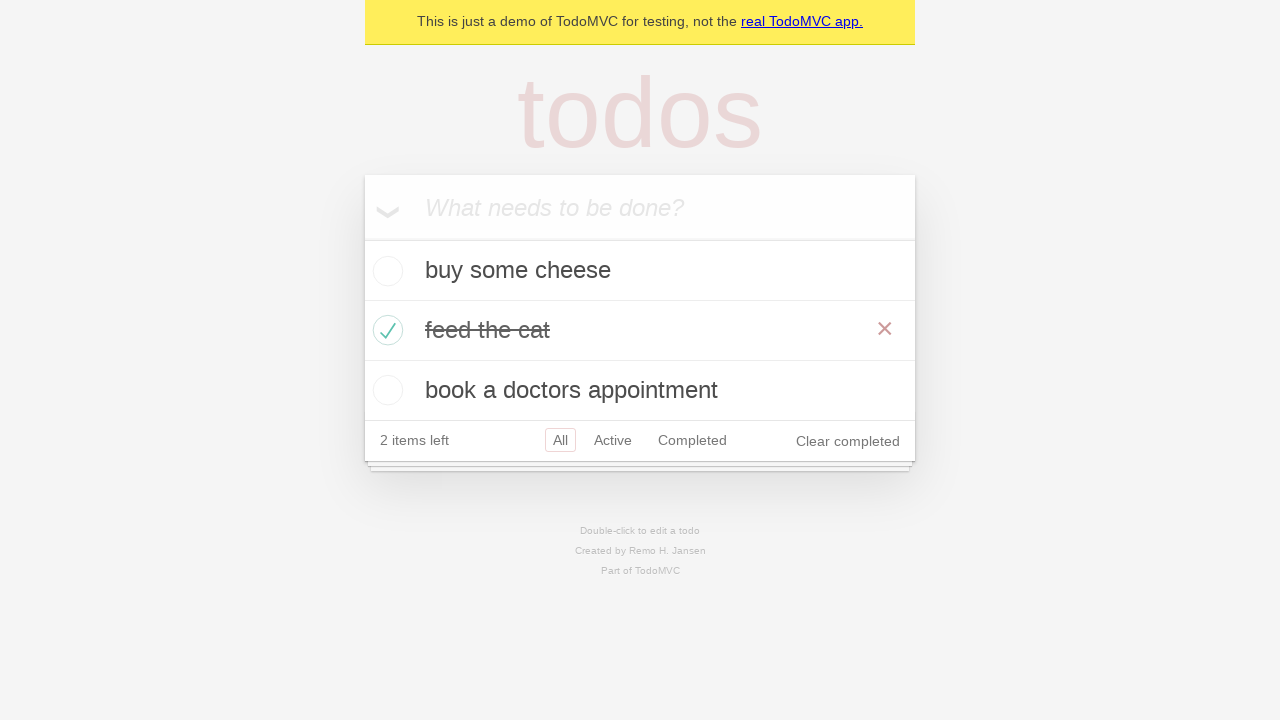

Clicked 'Clear completed' button at (848, 441) on internal:role=button[name="Clear completed"i]
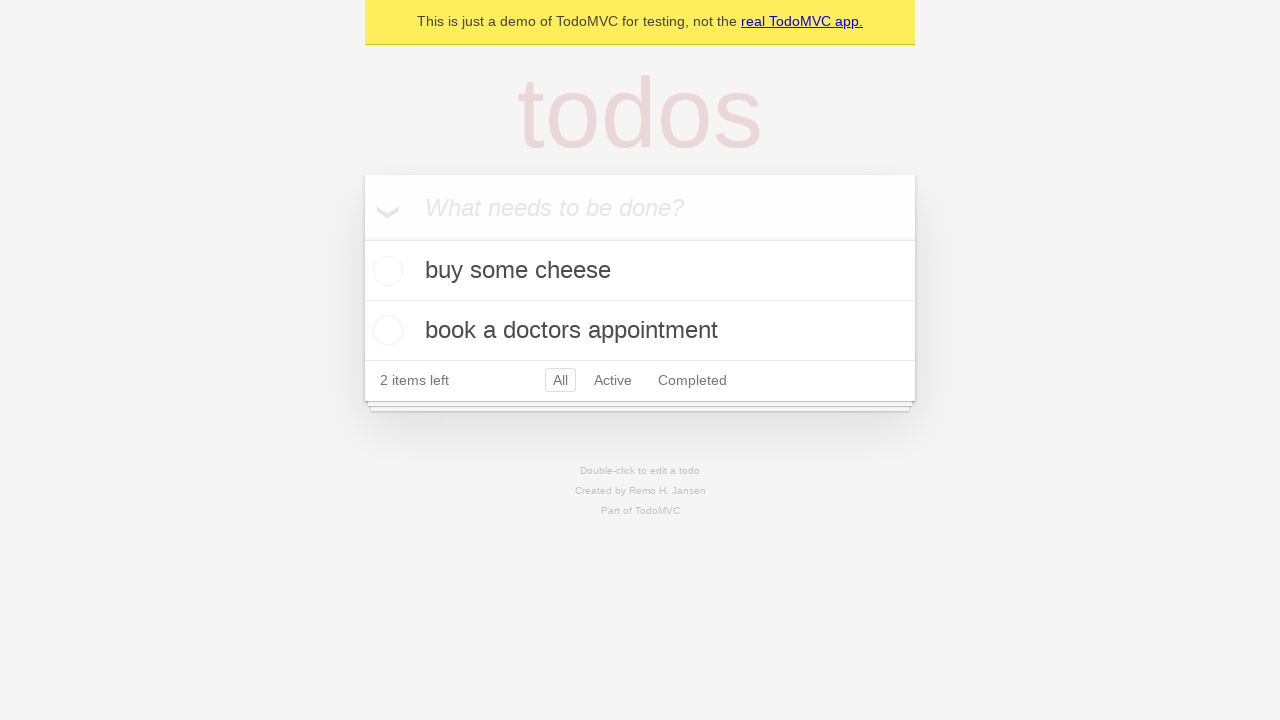

Verified that completed item was removed - 2 items remaining
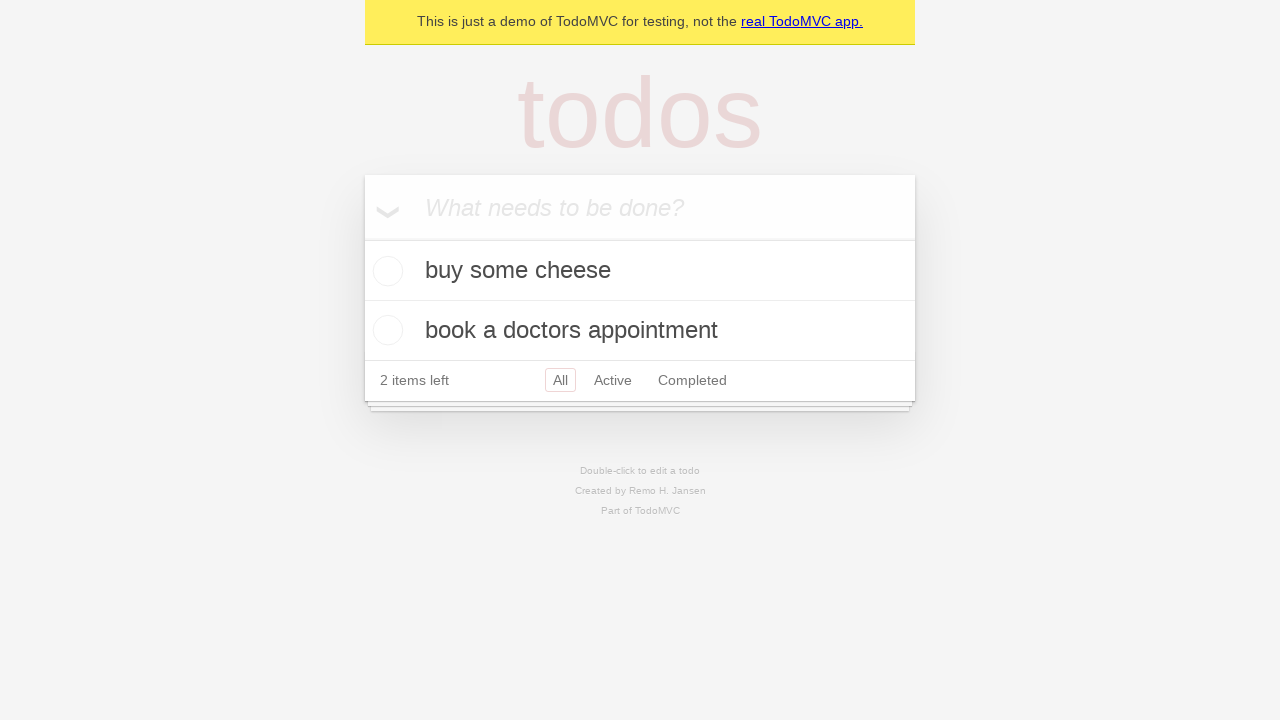

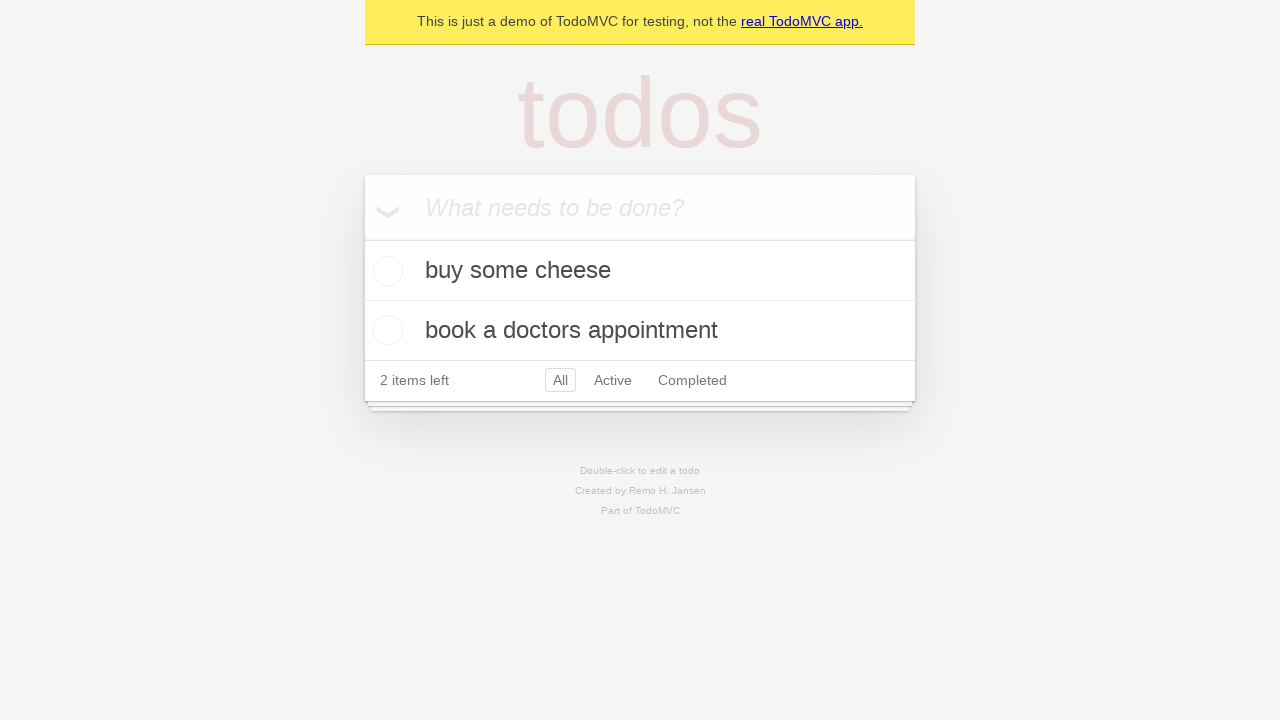